Tests standard dropdown selection functionality by selecting options by value, text, and index from a currency dropdown

Starting URL: https://rahulshettyacademy.com/dropdownsPractise/

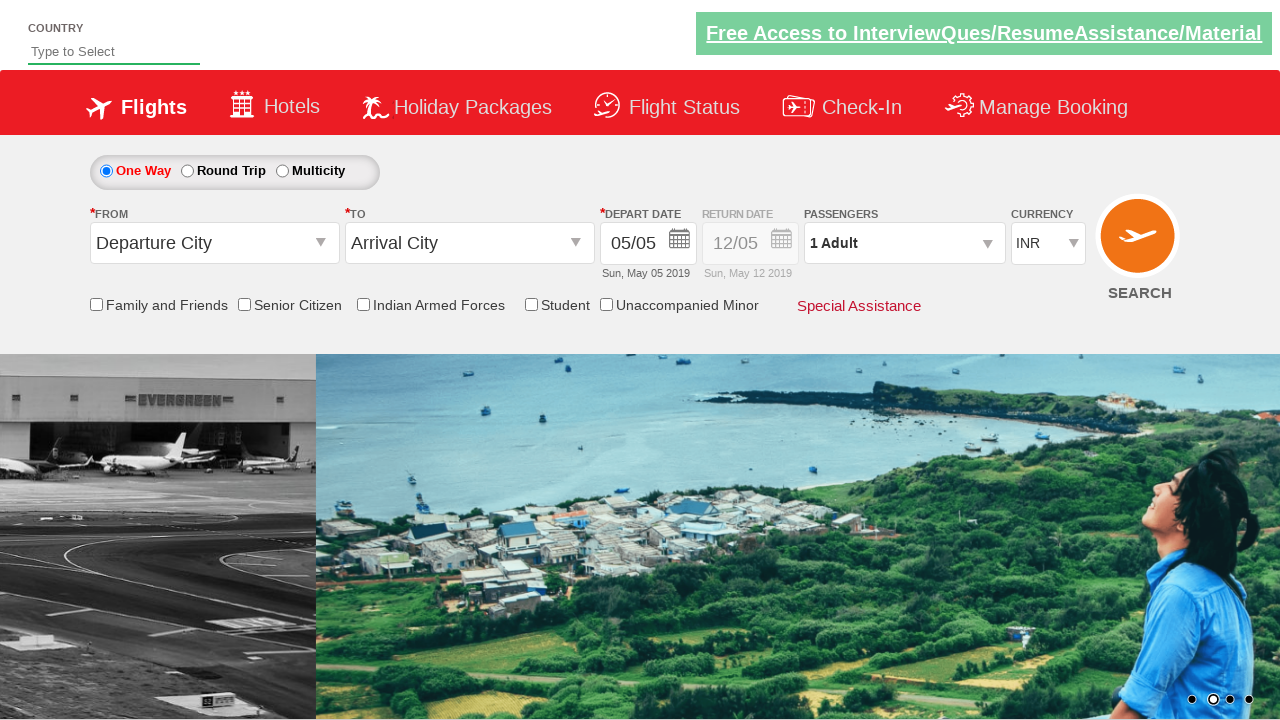

Selected USD from currency dropdown by value on #ctl00_mainContent_DropDownListCurrency
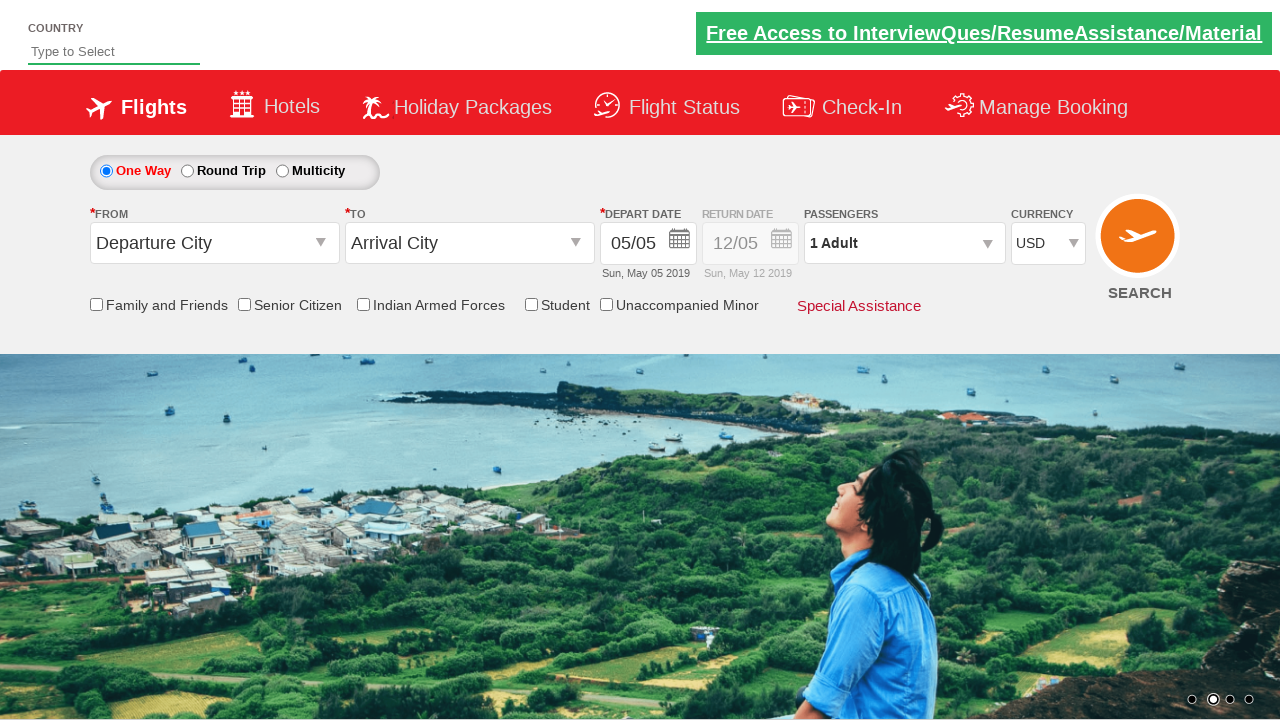

Selected AED from currency dropdown by text label on #ctl00_mainContent_DropDownListCurrency
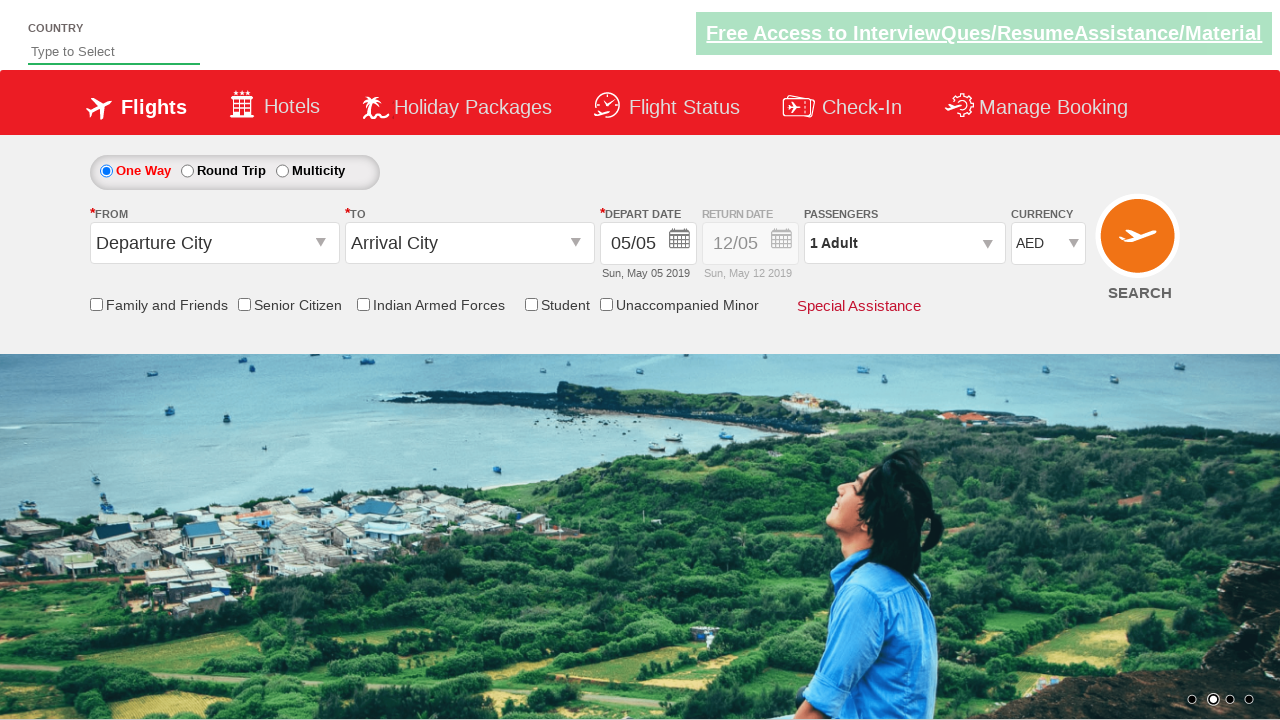

Selected currency dropdown option at index 1 on #ctl00_mainContent_DropDownListCurrency
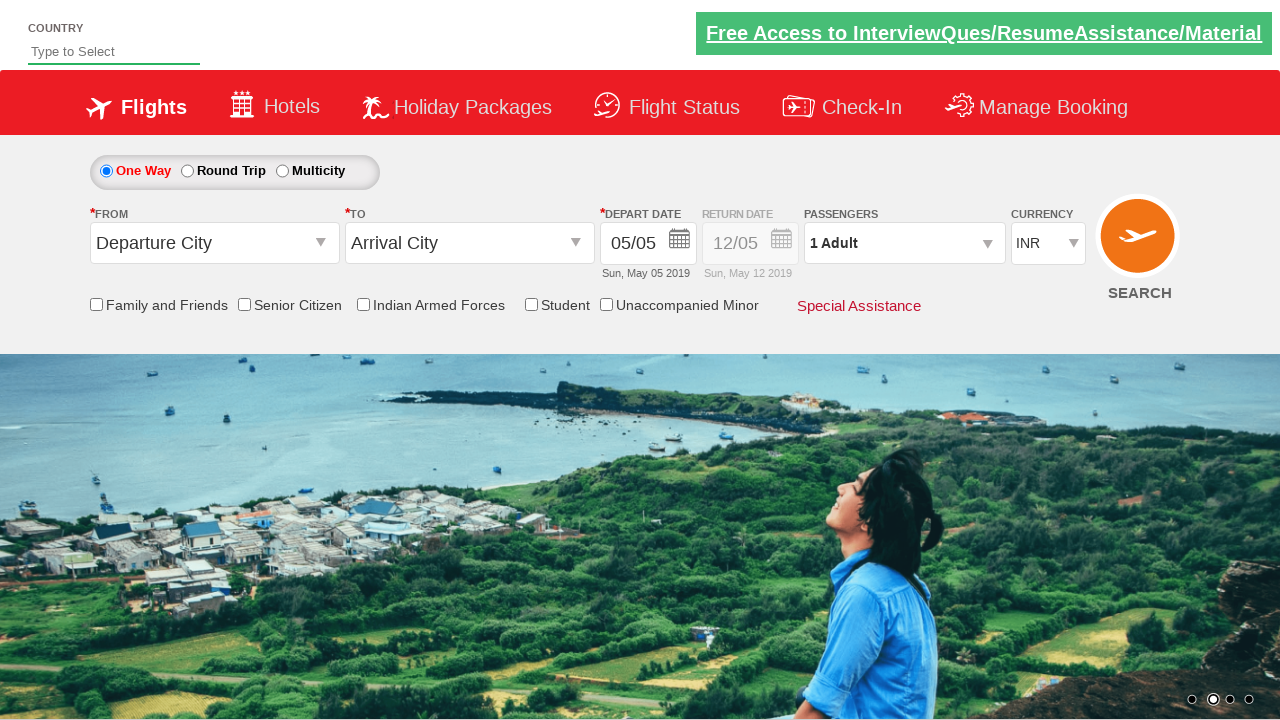

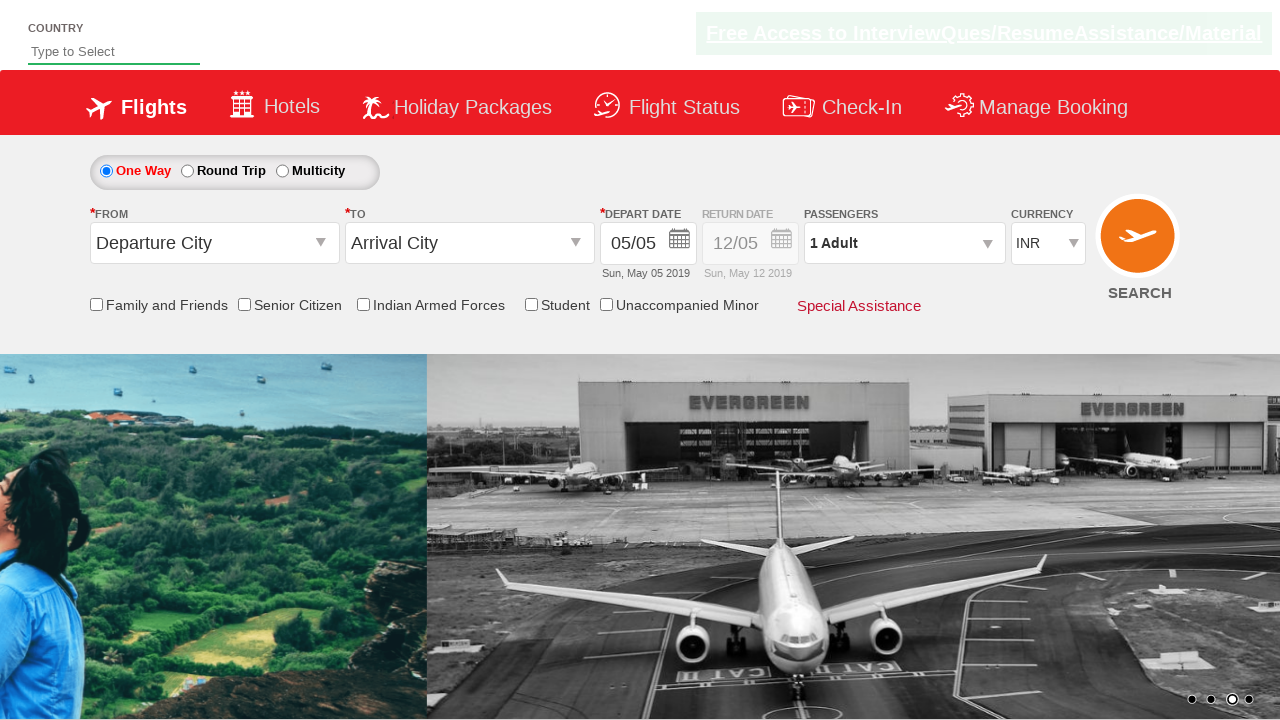